Tests DuckDuckGo search functionality by entering a search query "LambdaTest", pressing Enter, and verifying the page title contains the expected search result title.

Starting URL: https://duckduckgo.com

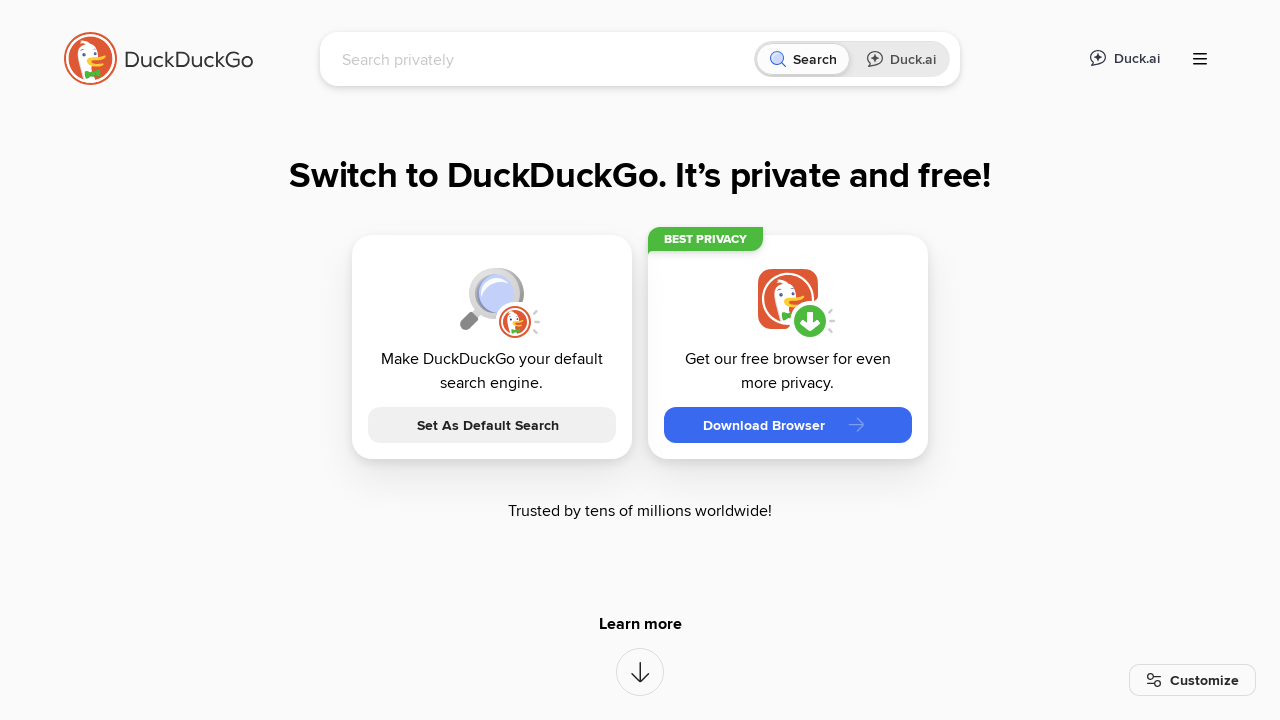

Clicked on the search input field at (544, 59) on [name="q"]
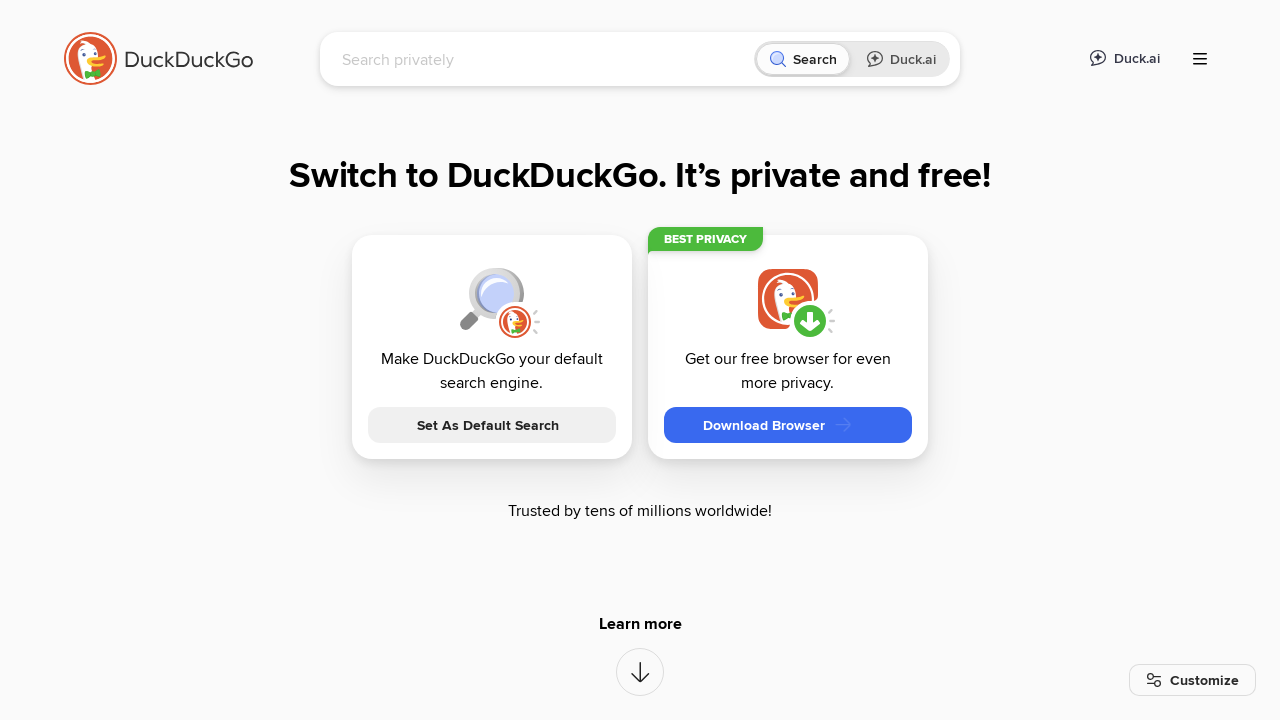

Typed 'LambdaTest' into the search field on [name="q"]
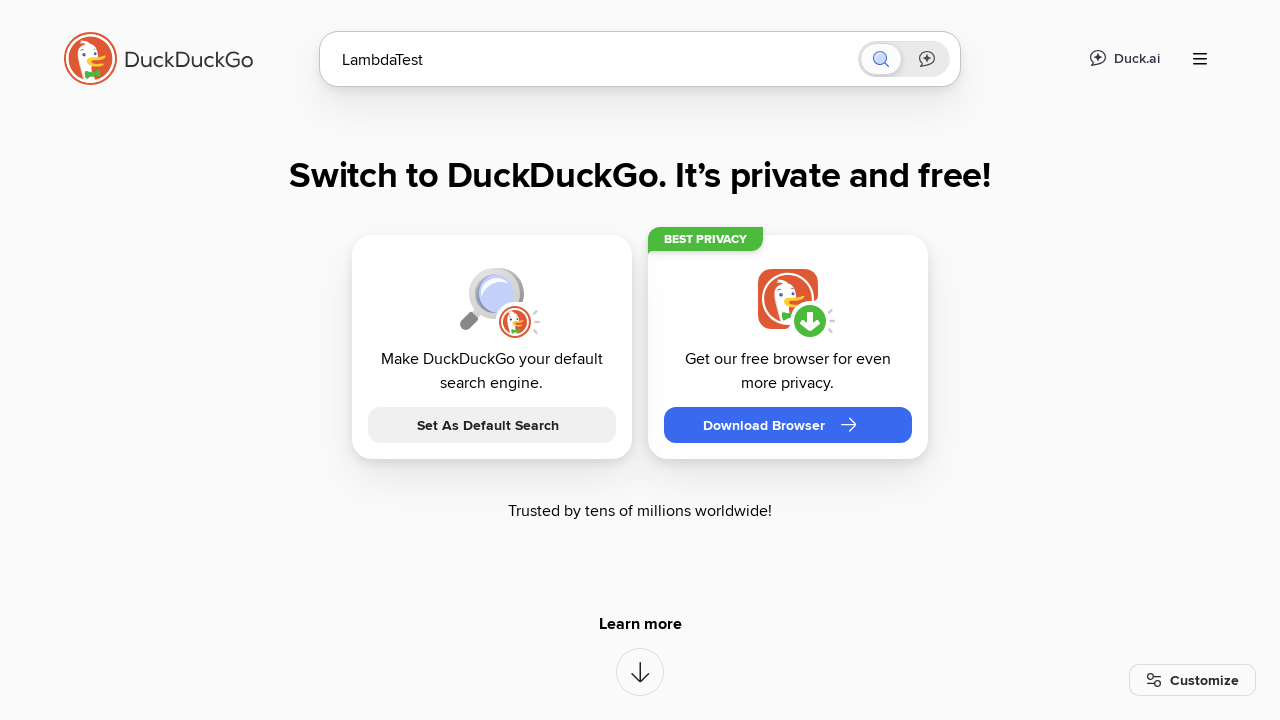

Pressed Enter to submit the search query on [name="q"]
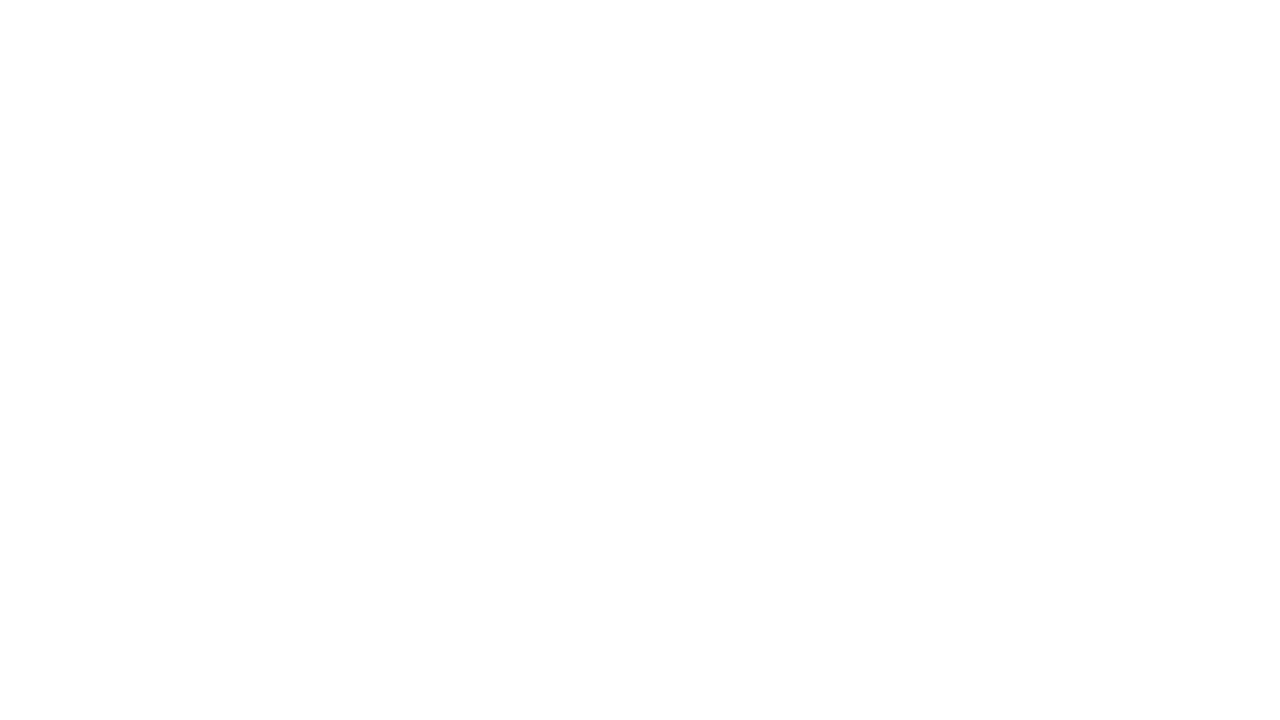

Waited for page to reach domcontentloaded state
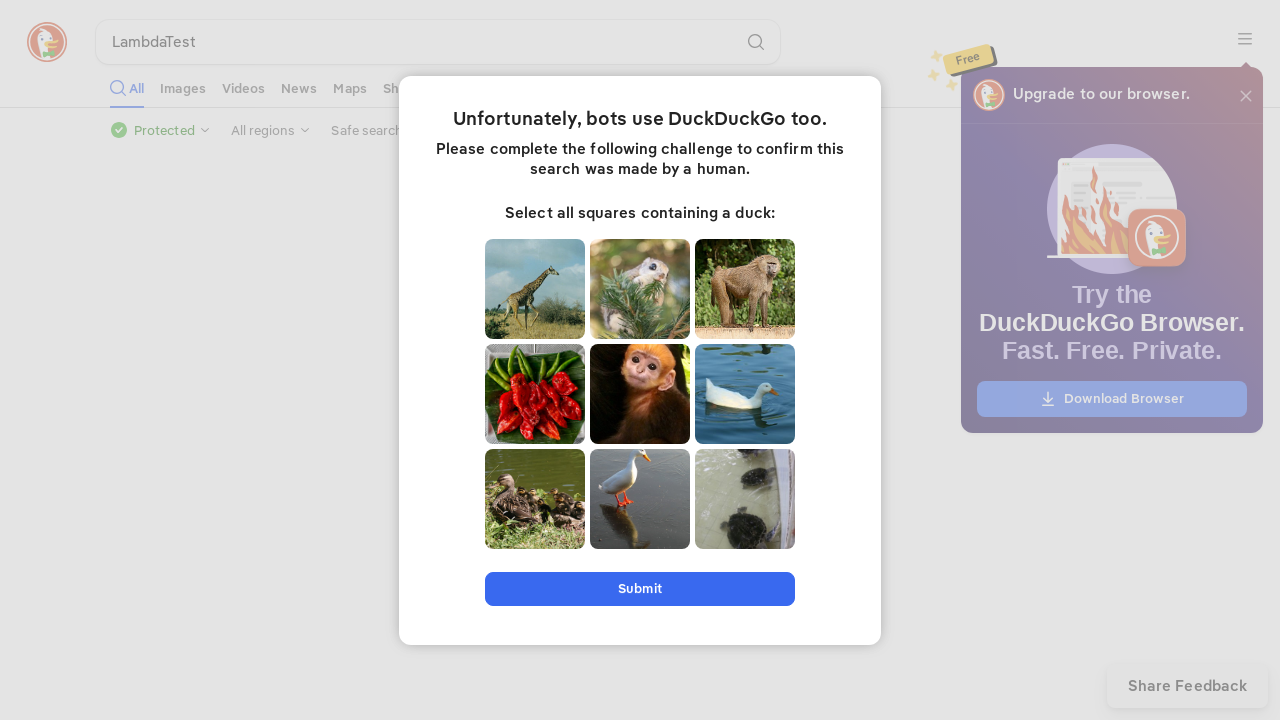

Retrieved page title: 'LambdaTest at DuckDuckGo'
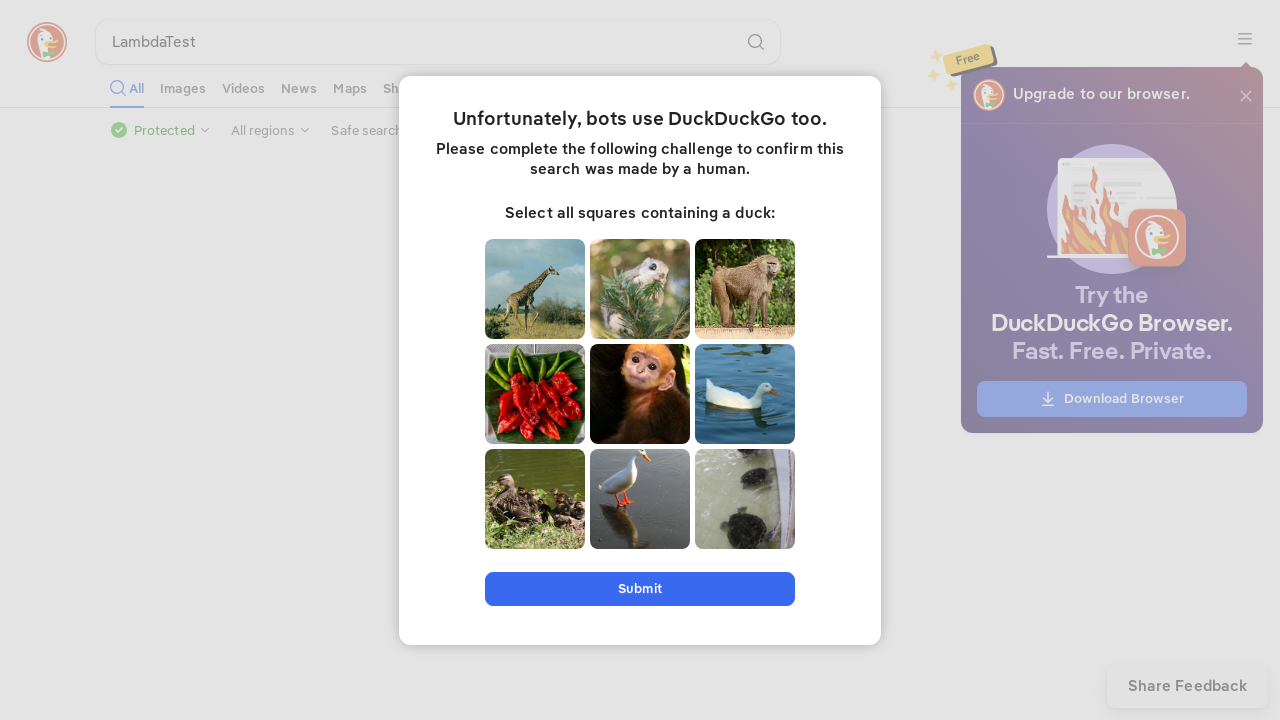

Verified page title matches expected value 'LambdaTest at DuckDuckGo'
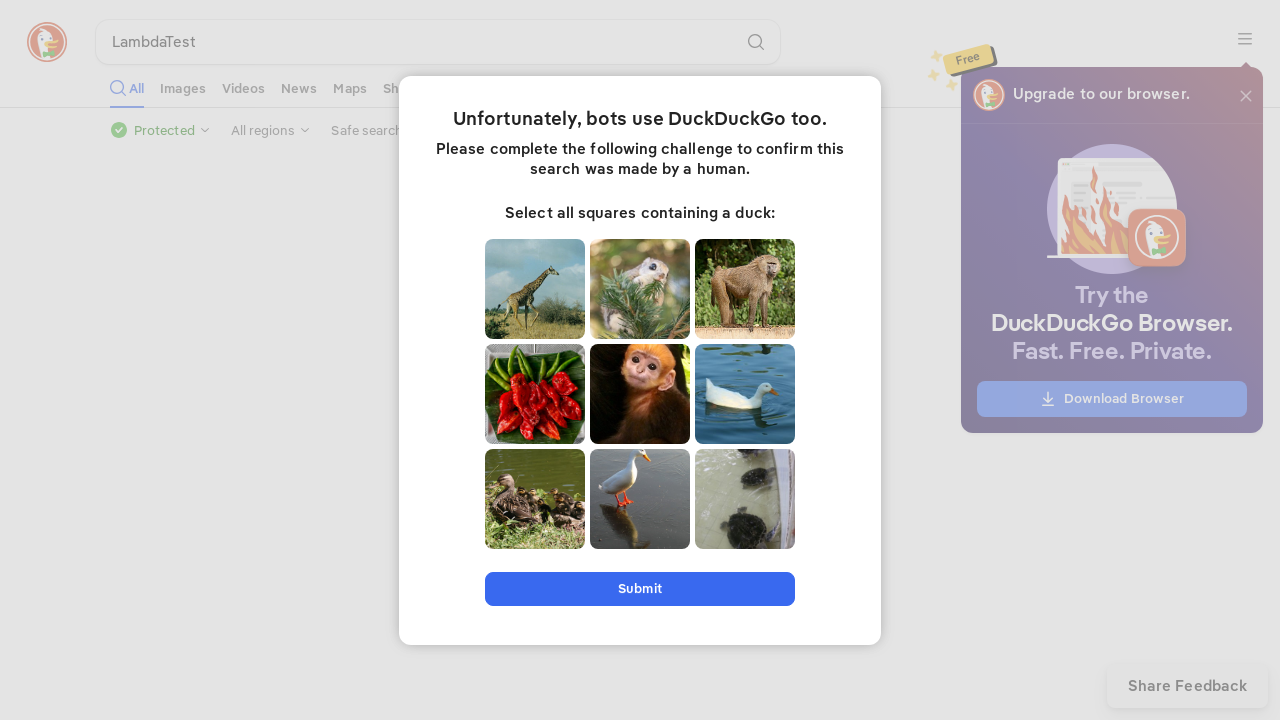

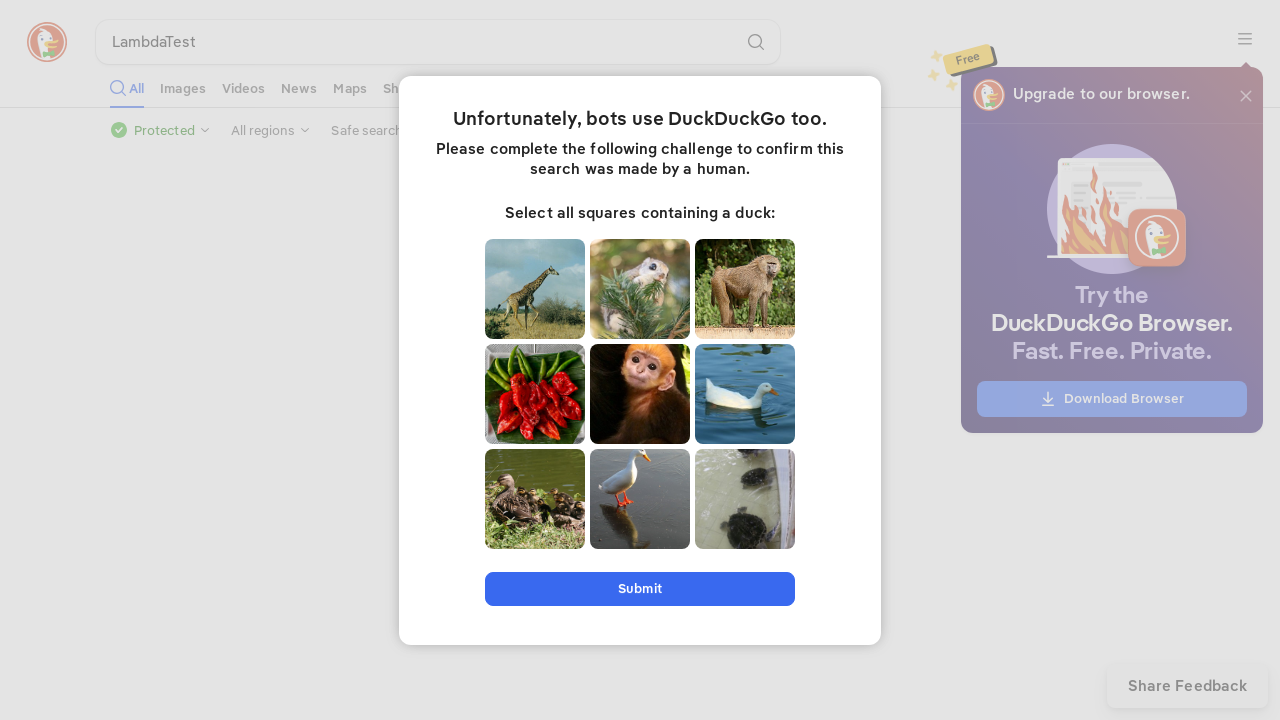